Tests JavaScript confirmation alert handling by clicking a button to trigger an alert, accepting it, and verifying the result message displayed on the page.

Starting URL: http://the-internet.herokuapp.com/javascript_alerts

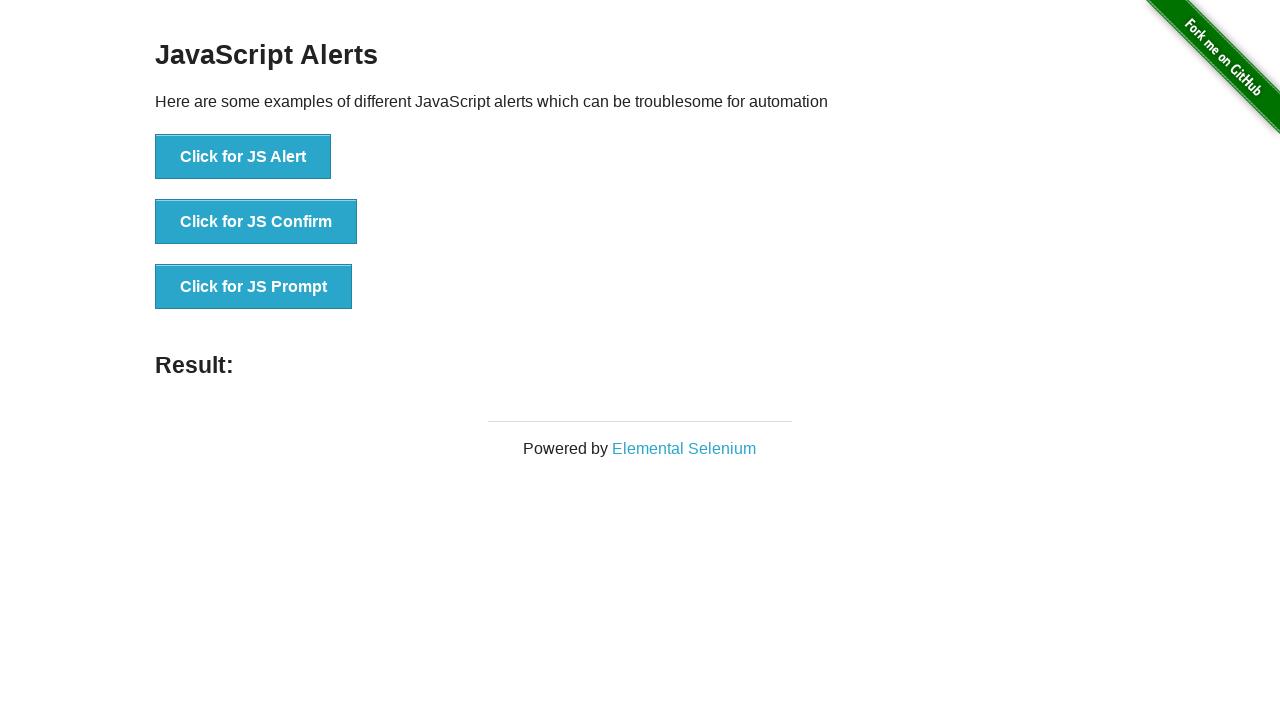

Clicked the second button to trigger JavaScript confirmation alert at (256, 222) on ul > li:nth-child(2) > button
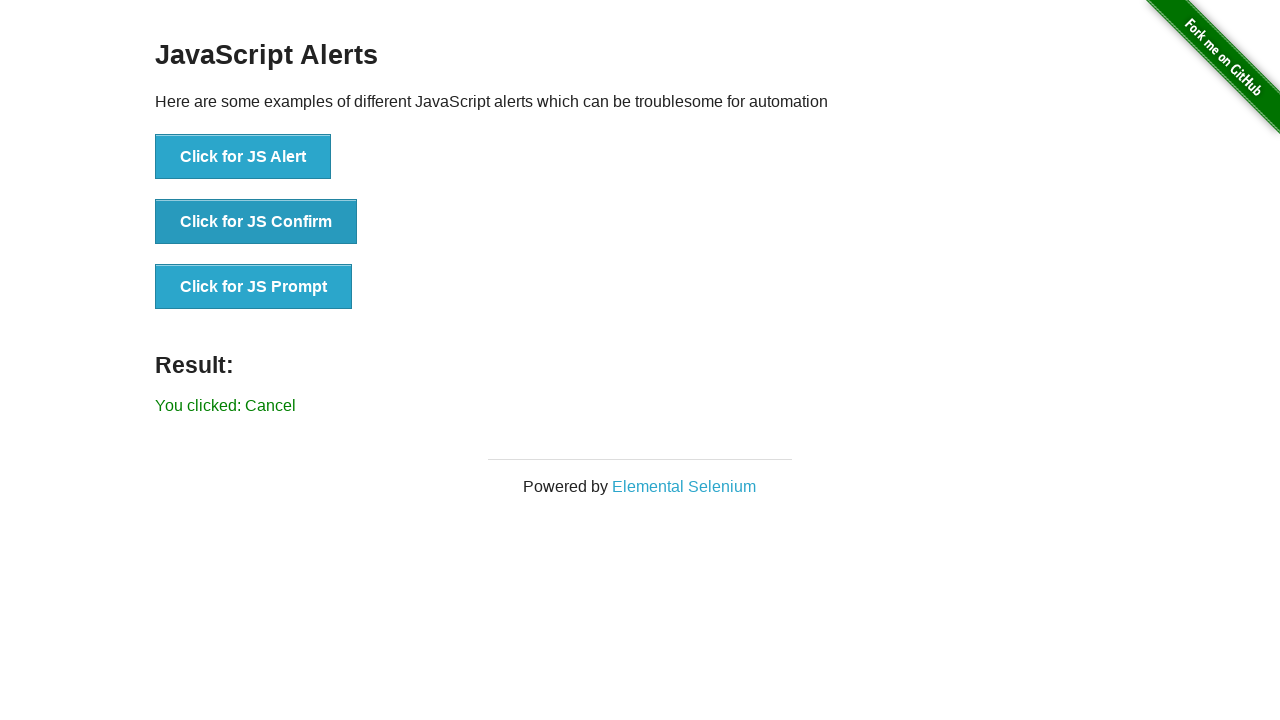

Set up dialog handler to accept confirmation alerts
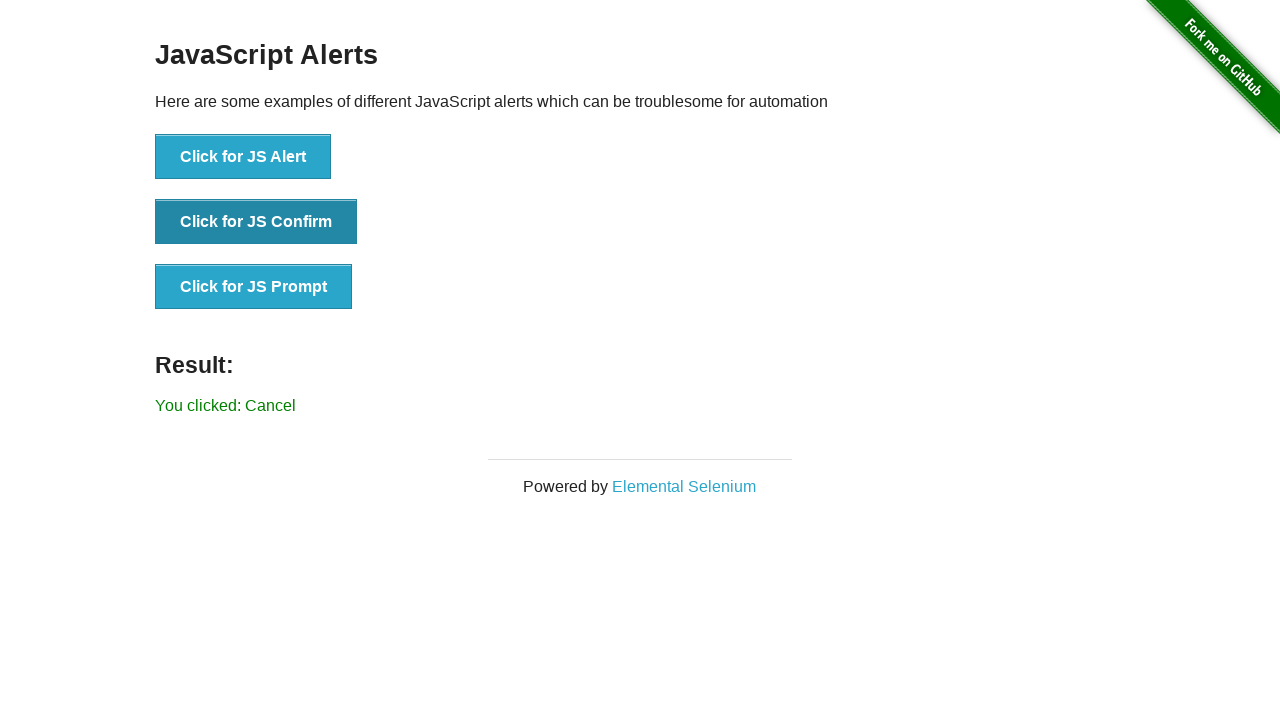

Configured once-only dialog handler to accept the alert
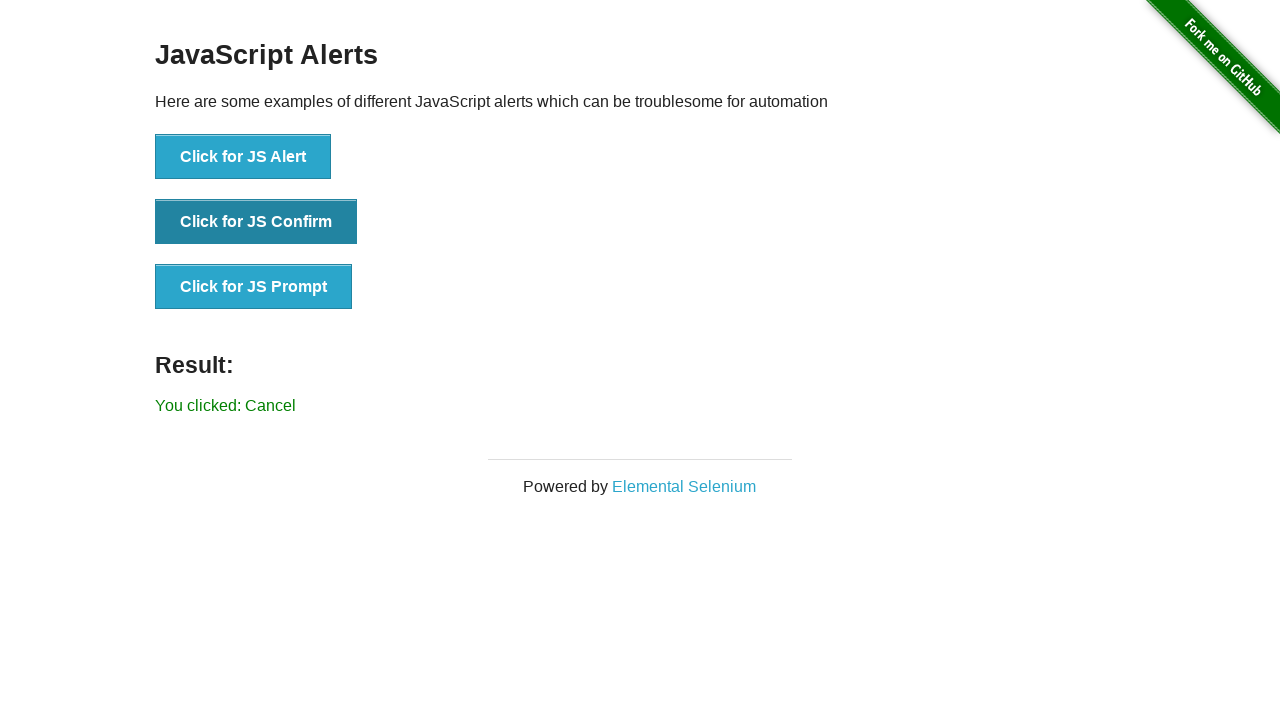

Clicked the second button again to trigger the confirmation alert at (256, 222) on ul > li:nth-child(2) > button
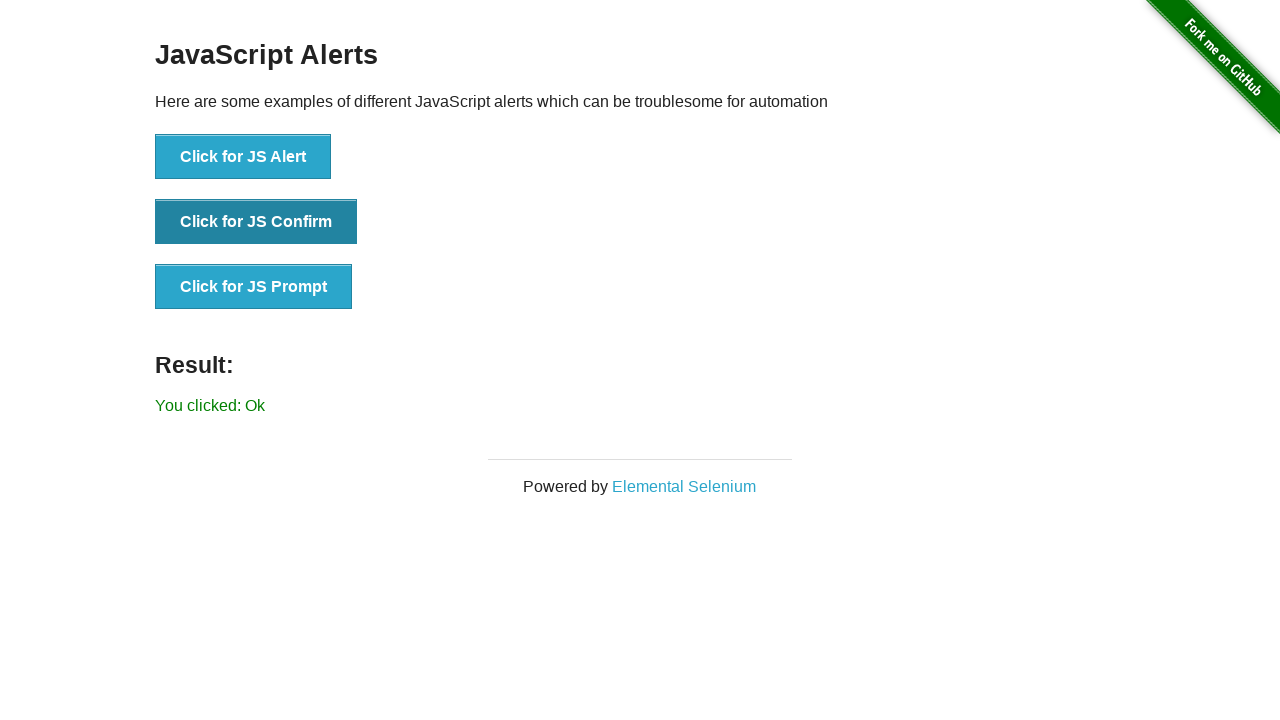

Result message element loaded
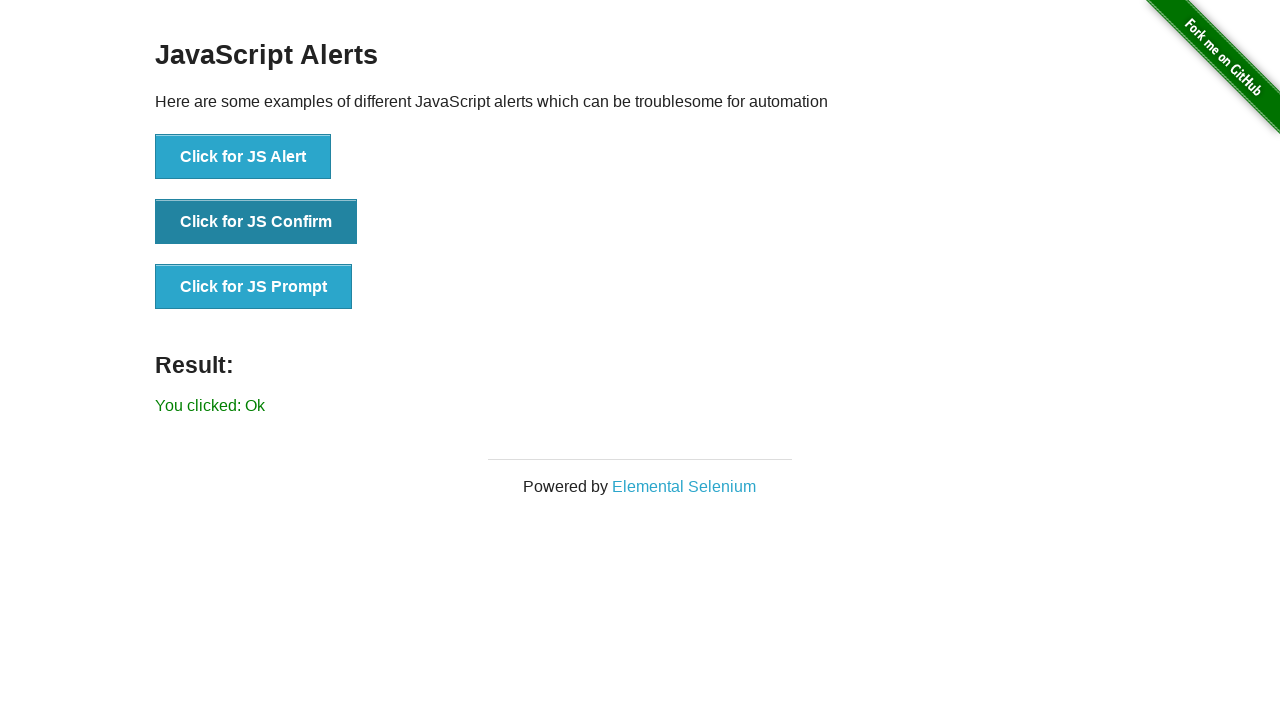

Retrieved result text: 'You clicked: Ok'
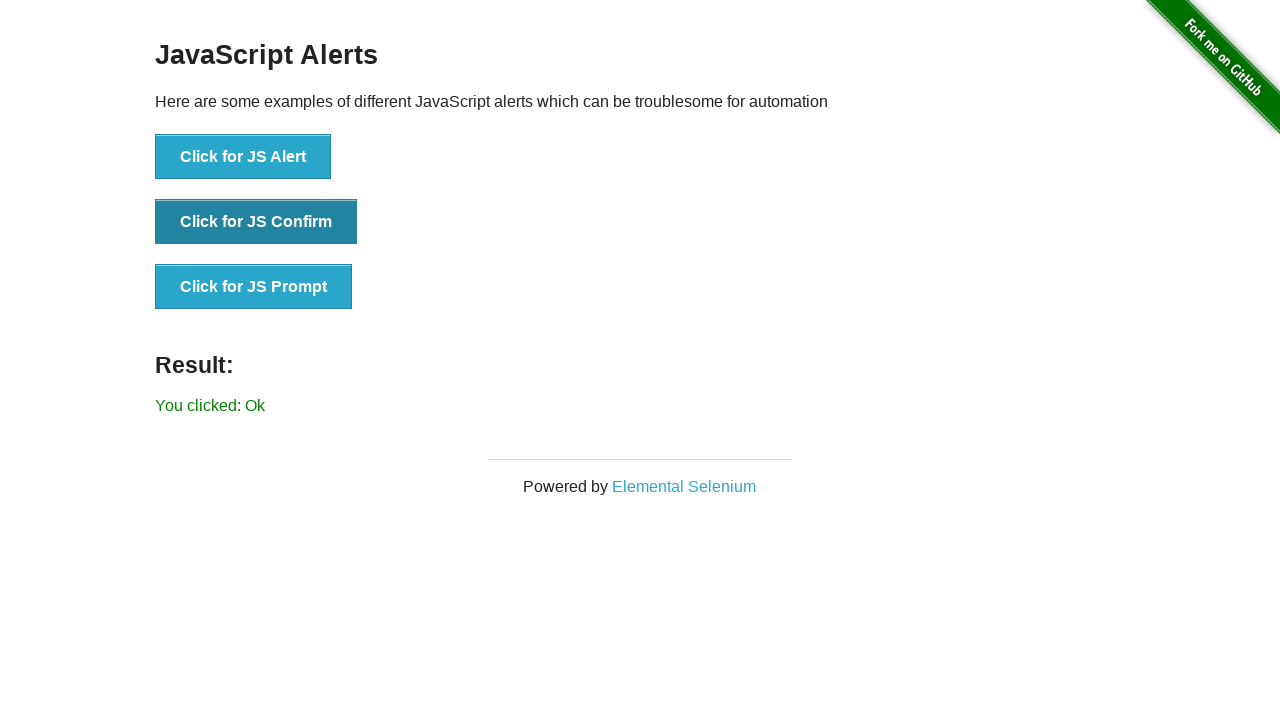

Verified that the result message is 'You clicked: Ok'
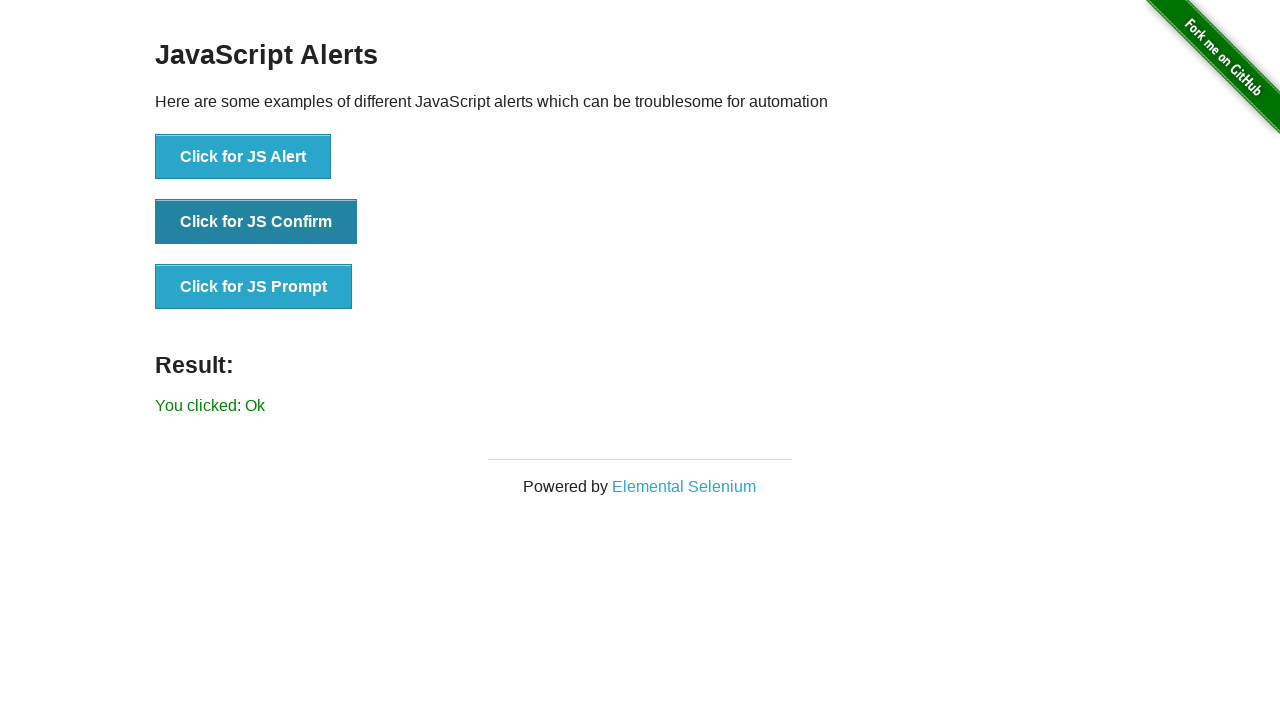

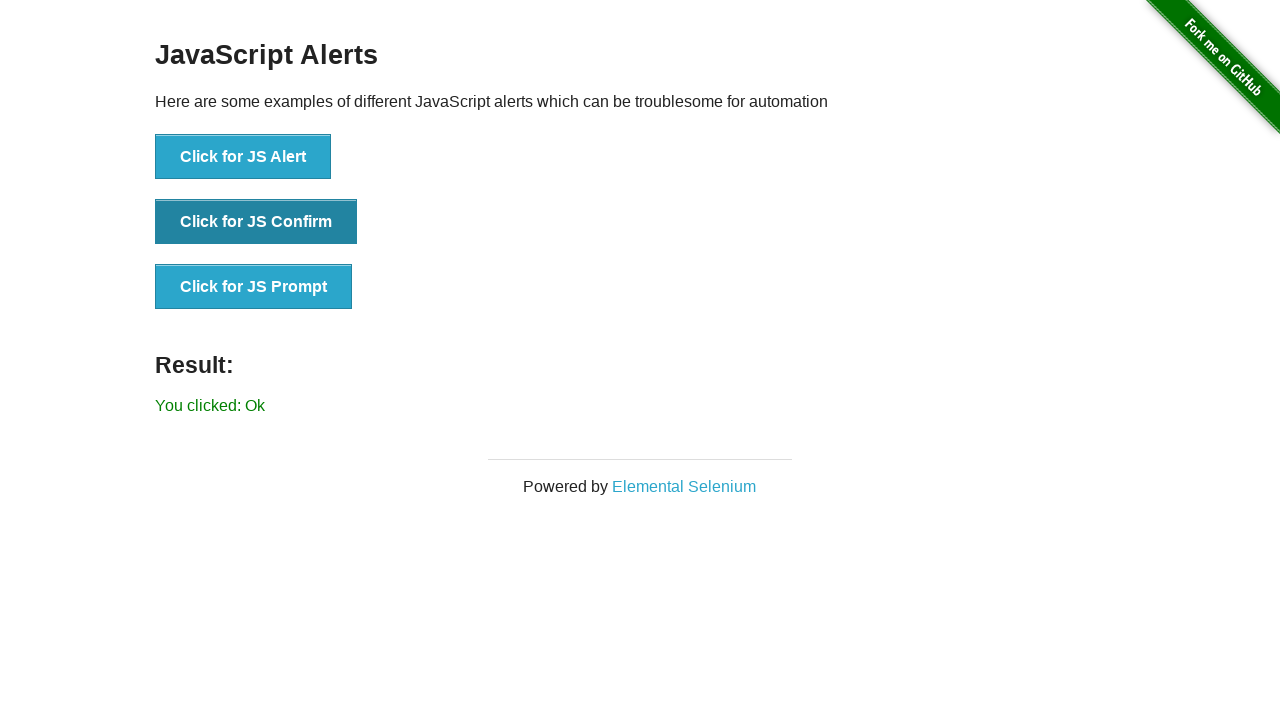